Waits for a specific price to appear, books an item, then solves a mathematical problem by calculating log(abs(12*sin(x))) and submitting the answer

Starting URL: http://suninjuly.github.io/explicit_wait2.html

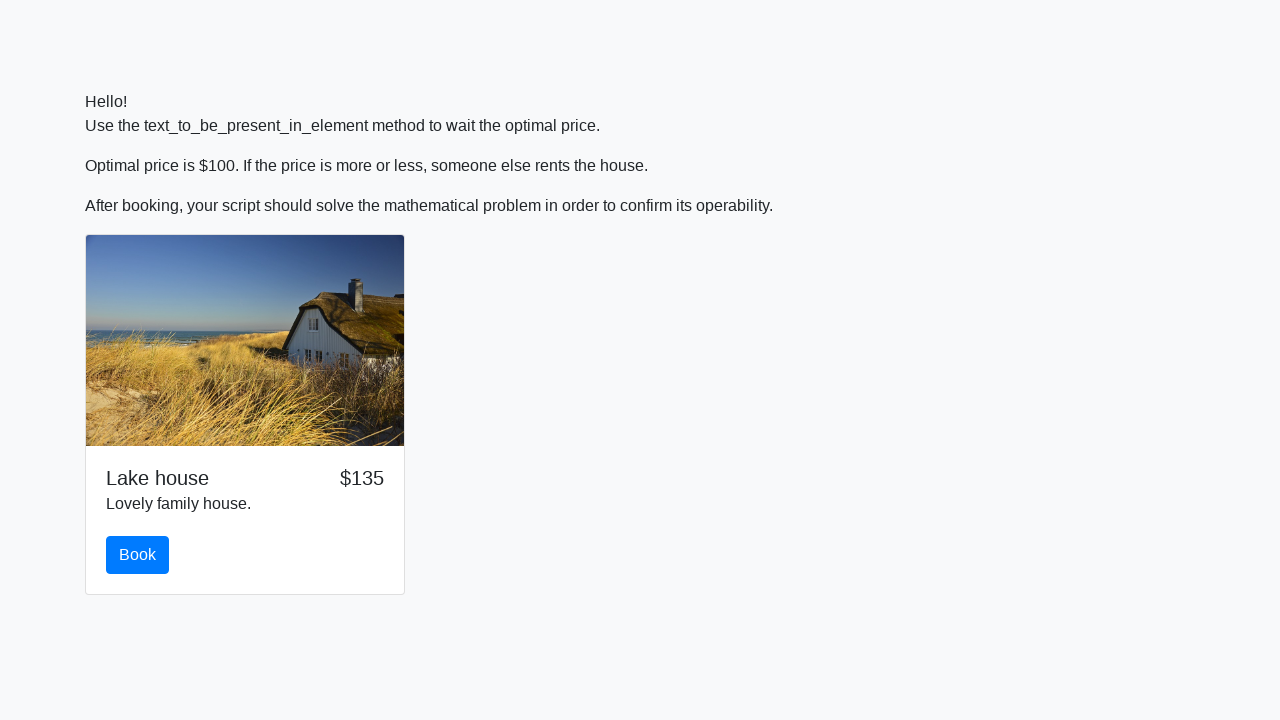

Waited for price to display $100
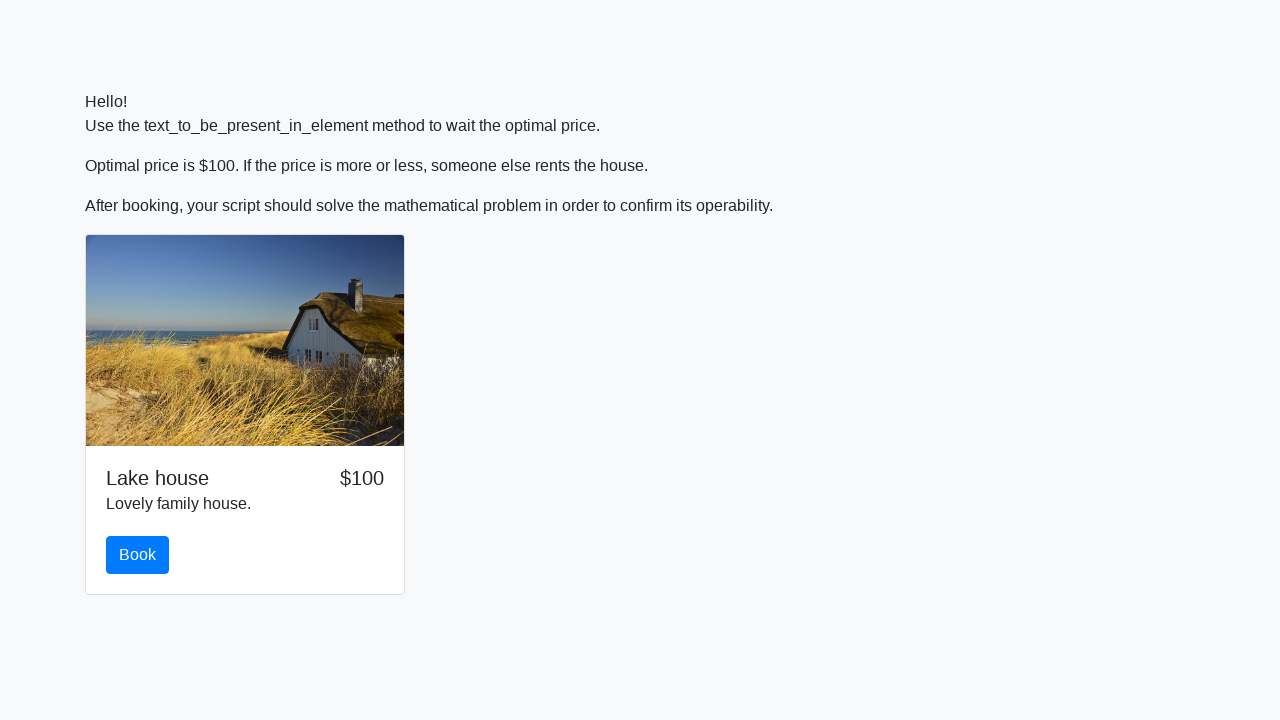

Clicked the book button at (138, 555) on #book
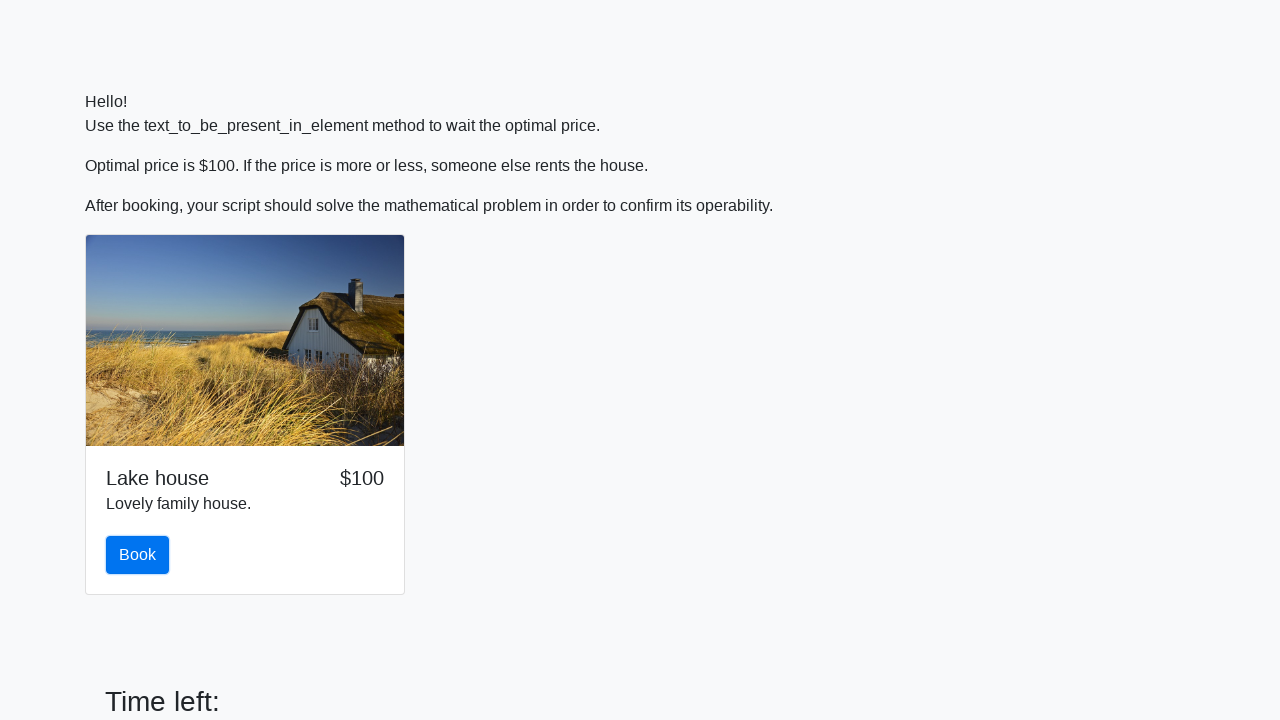

Retrieved input value: 915
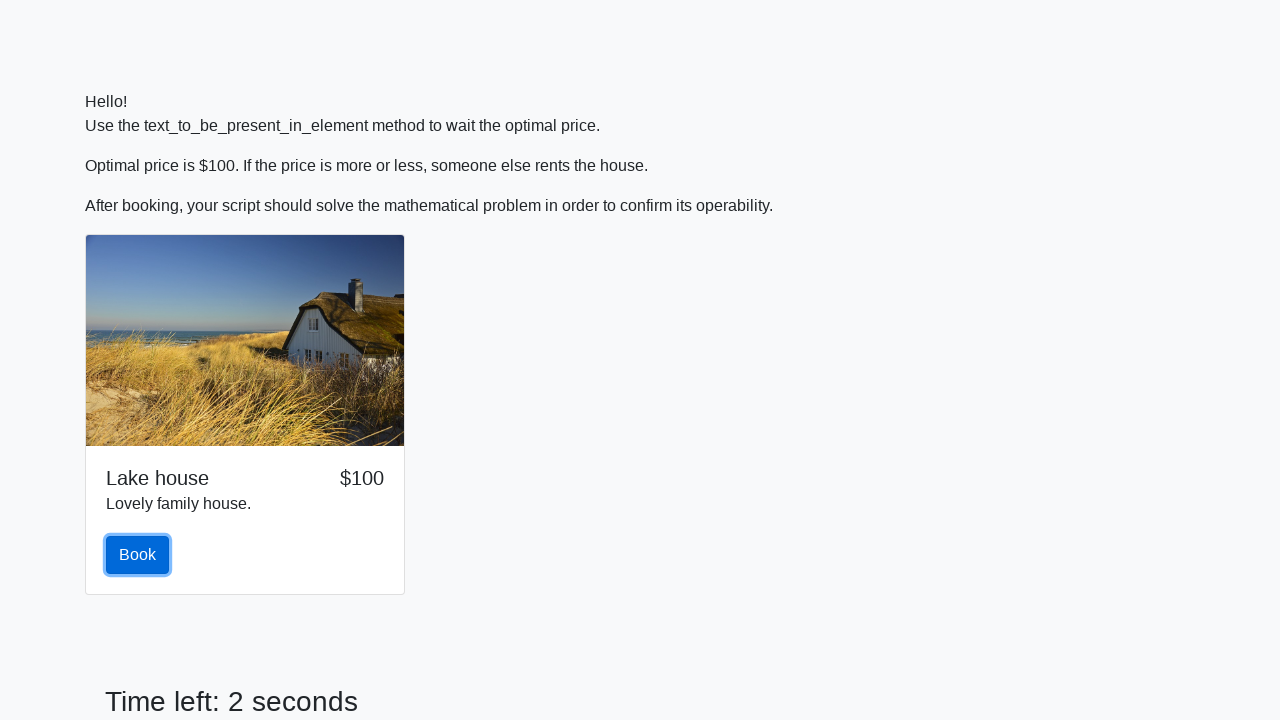

Calculated result: log(abs(12*sin(915))) = 2.1493495212621645
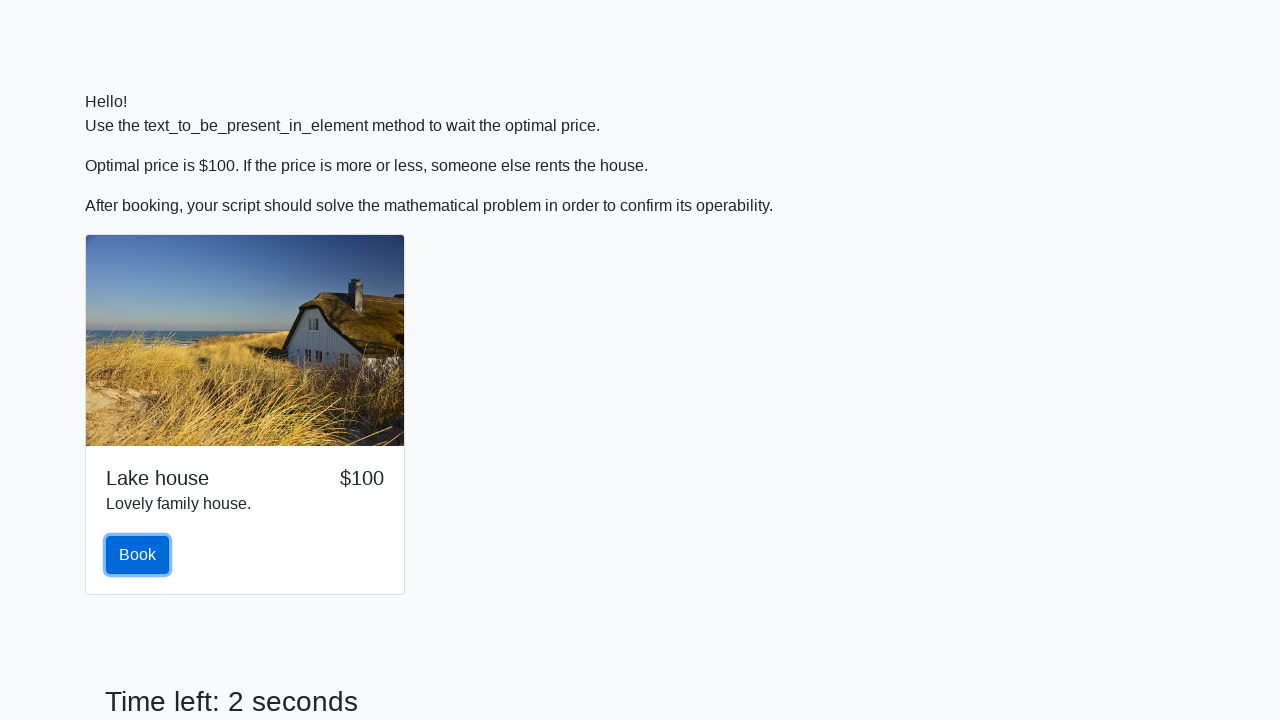

Filled answer field with calculated value: 2.1493495212621645 on #answer
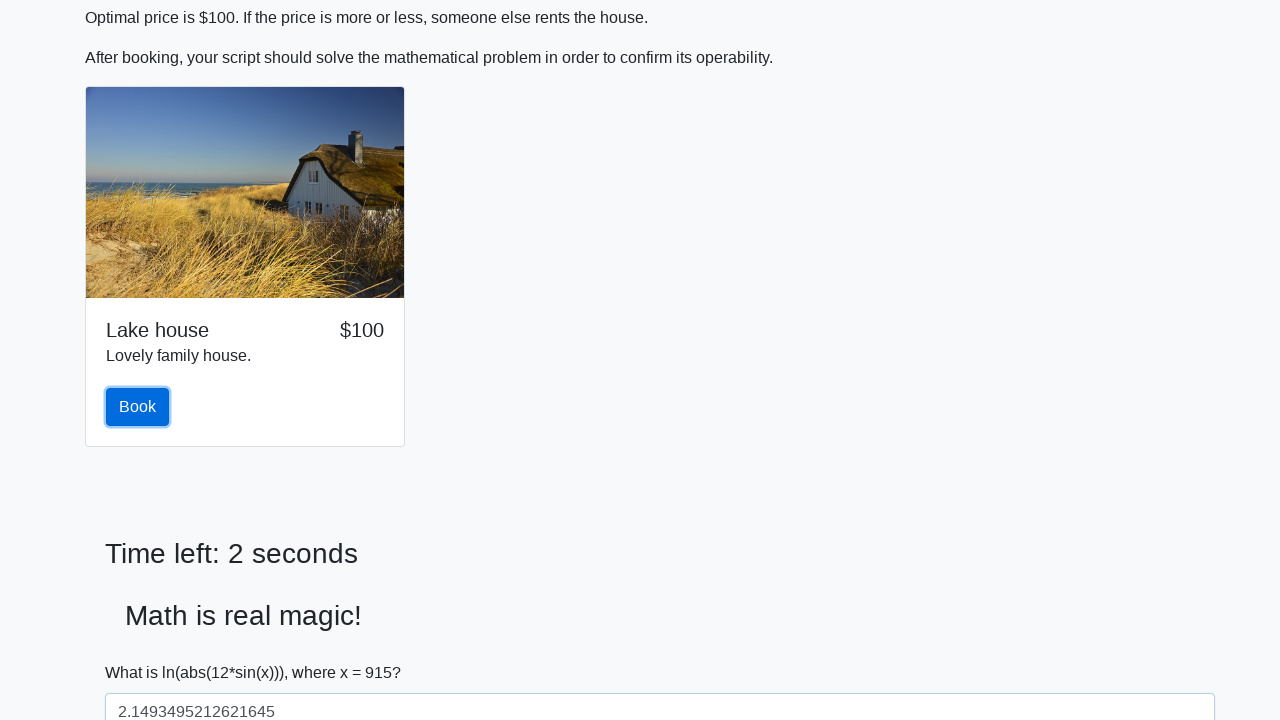

Clicked solve button to submit the answer at (143, 651) on #solve
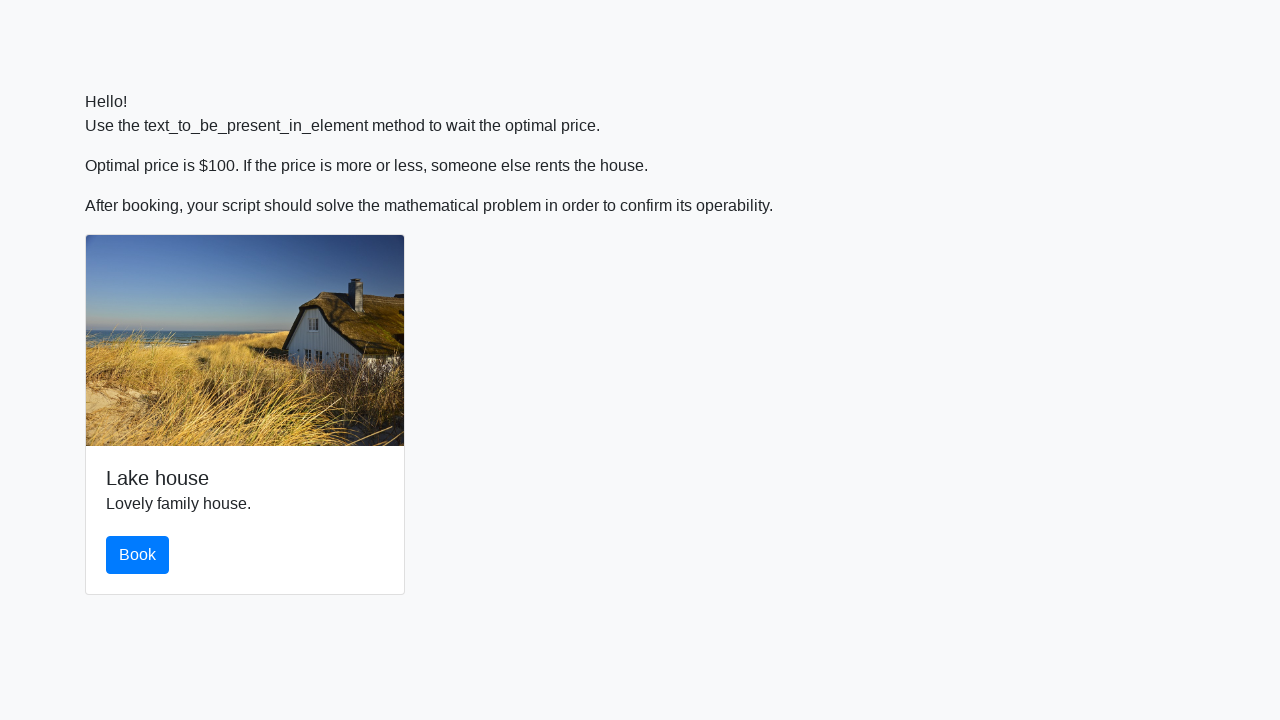

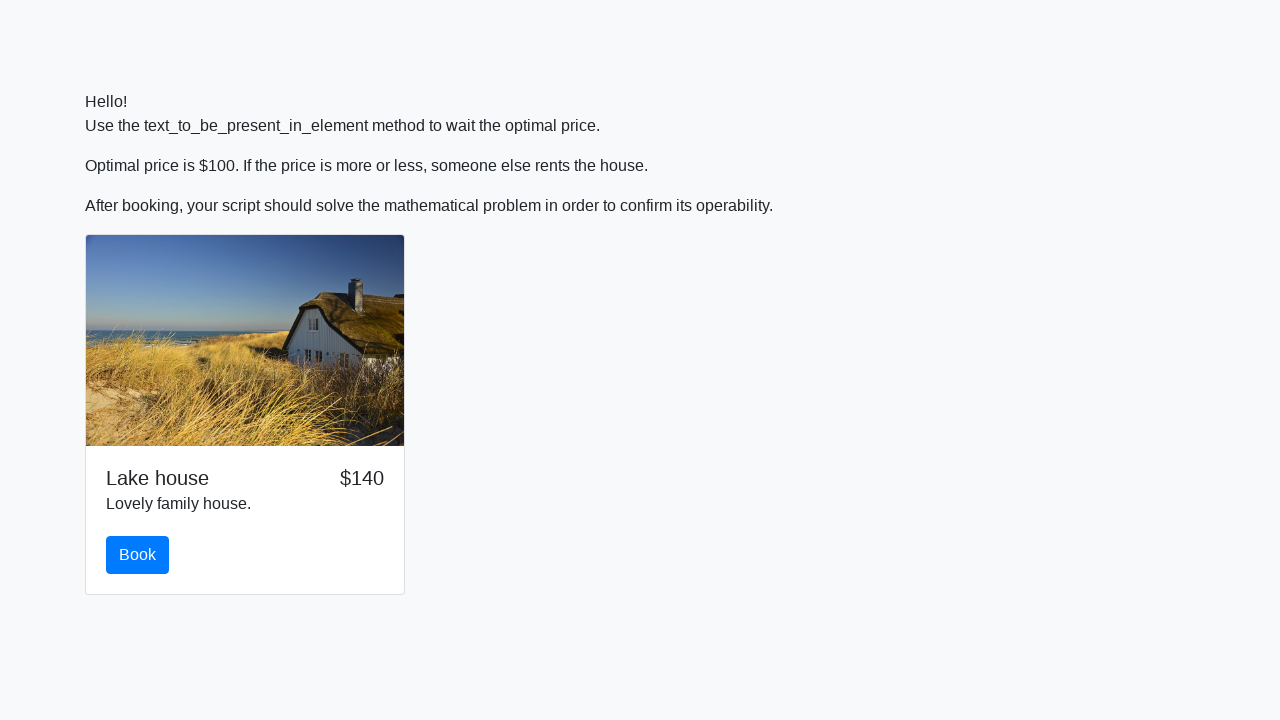